Solves a mathematical challenge by reading a value from the page, calculating the result, and submitting the form with appropriate checkbox and radio button selections

Starting URL: http://suninjuly.github.io/math.html

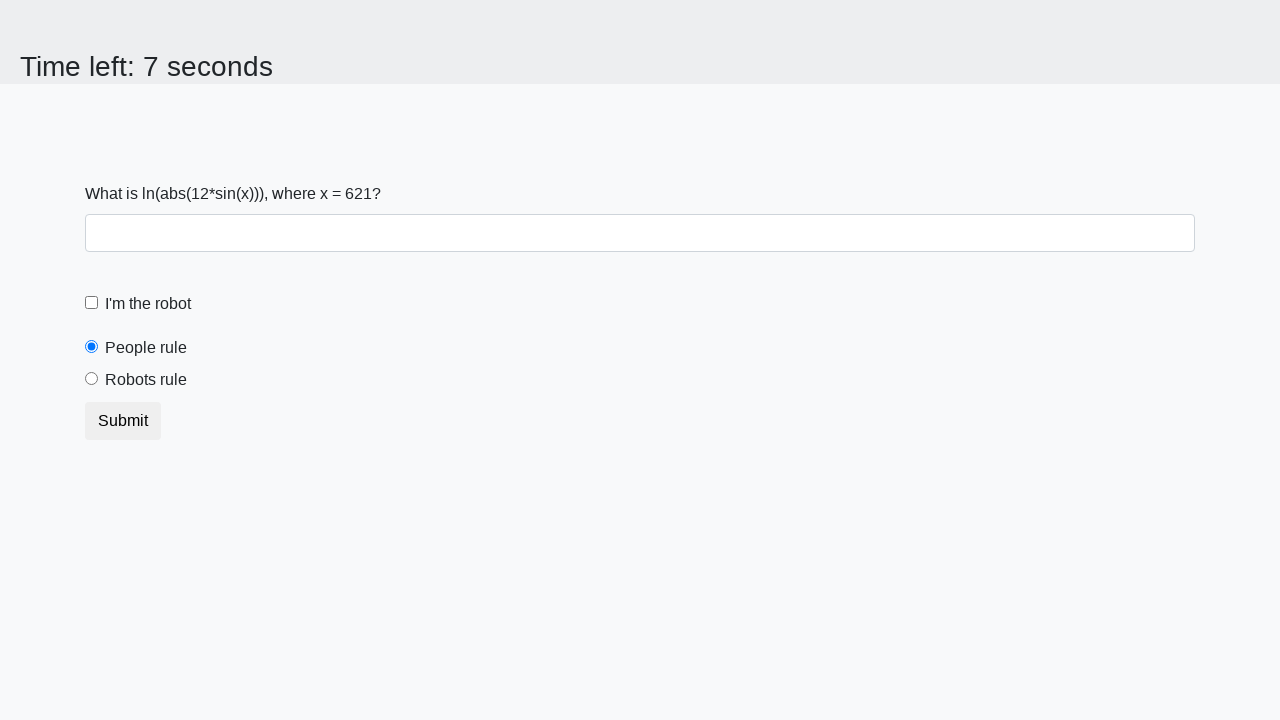

Retrieved x value from page element #input_value
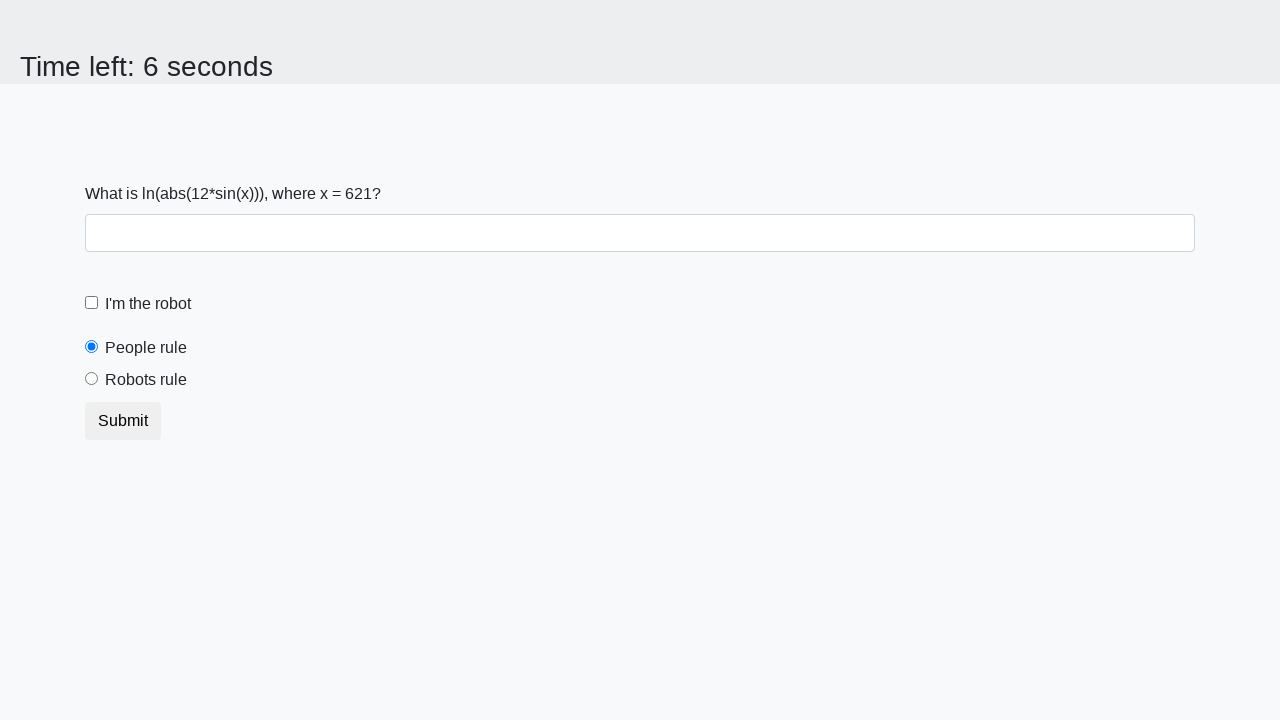

Filled answer field with calculated result: 2.3341286966427885 on #answer
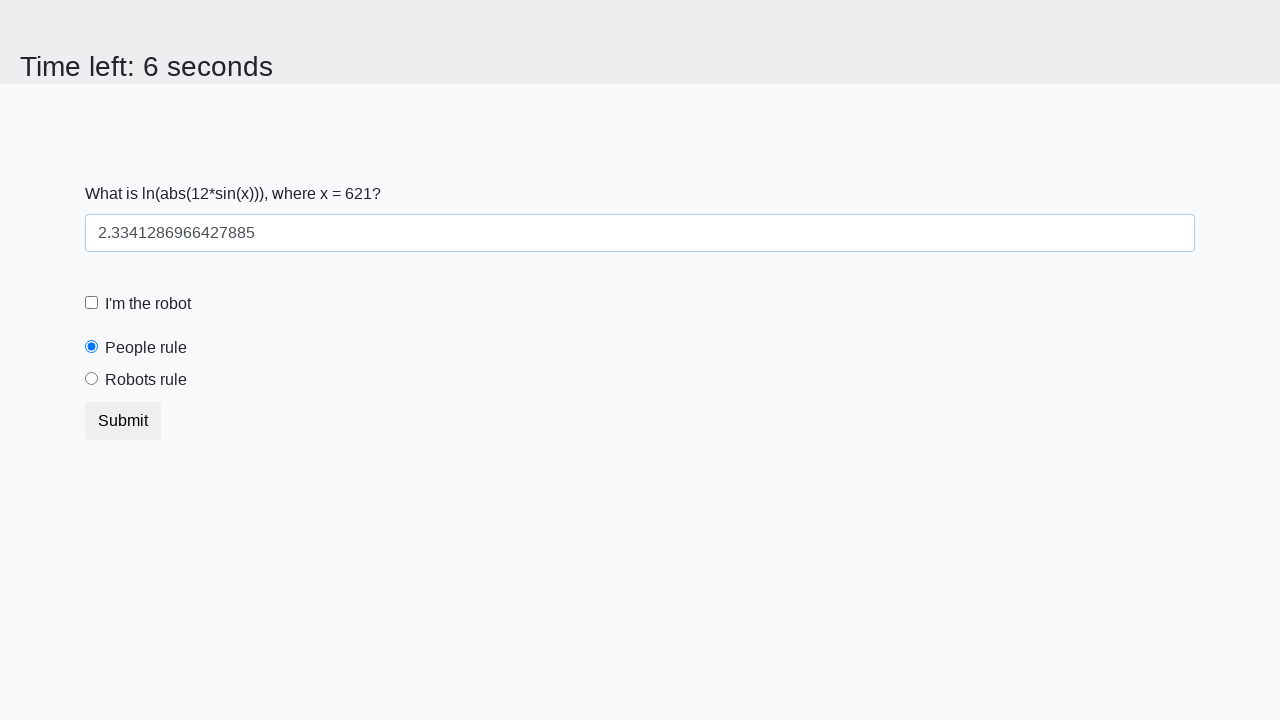

Clicked robot checkbox at (92, 303) on #robotCheckbox
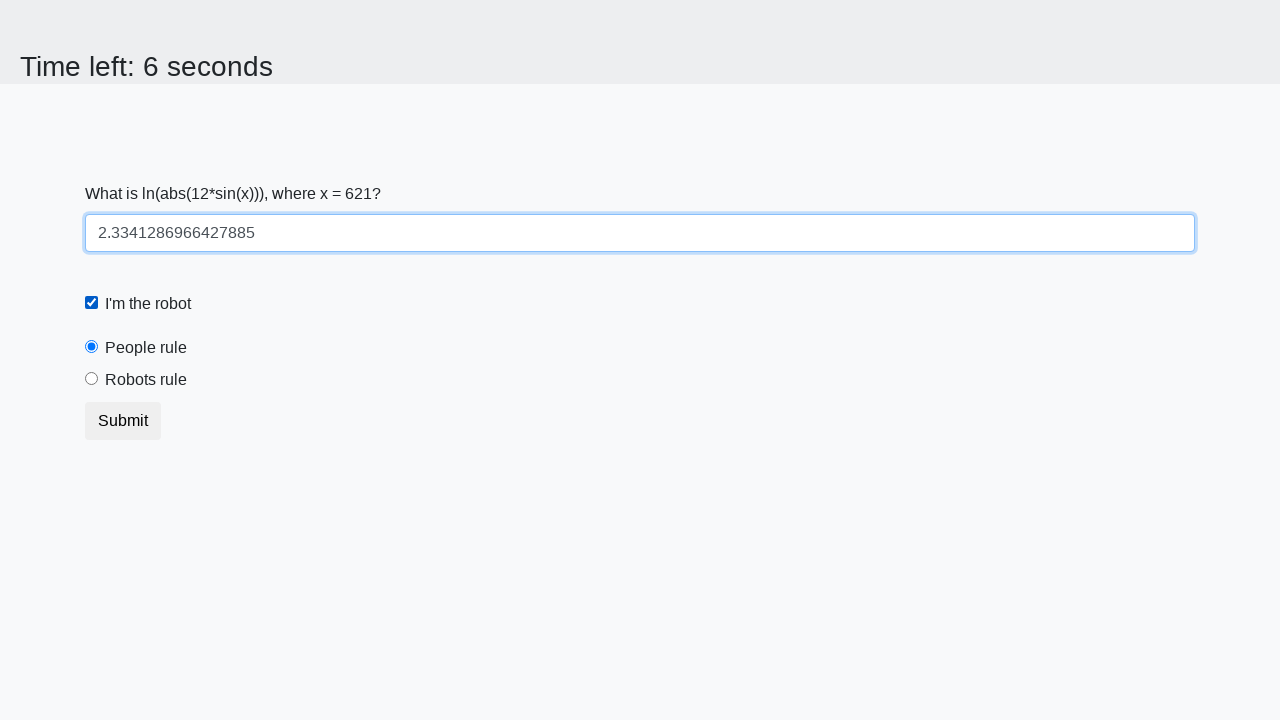

Clicked robots rule radio button at (92, 379) on #robotsRule
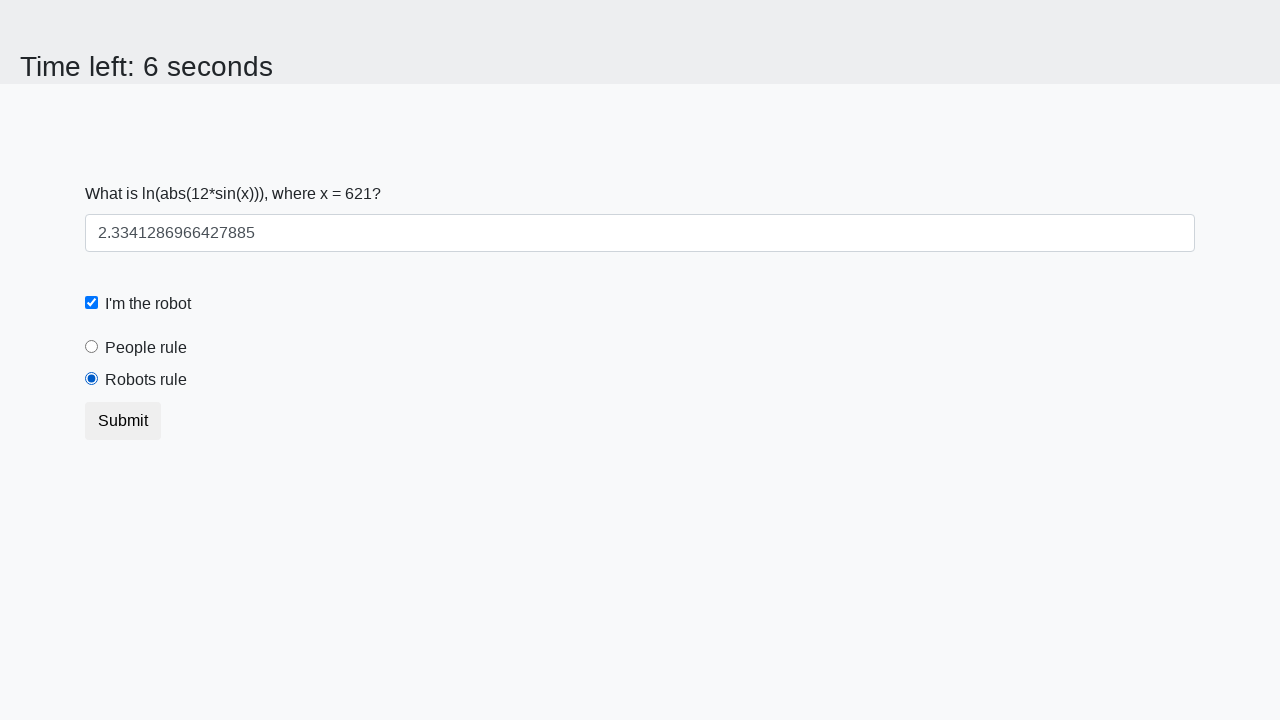

Clicked submit button to submit the form at (123, 421) on .btn.btn-default
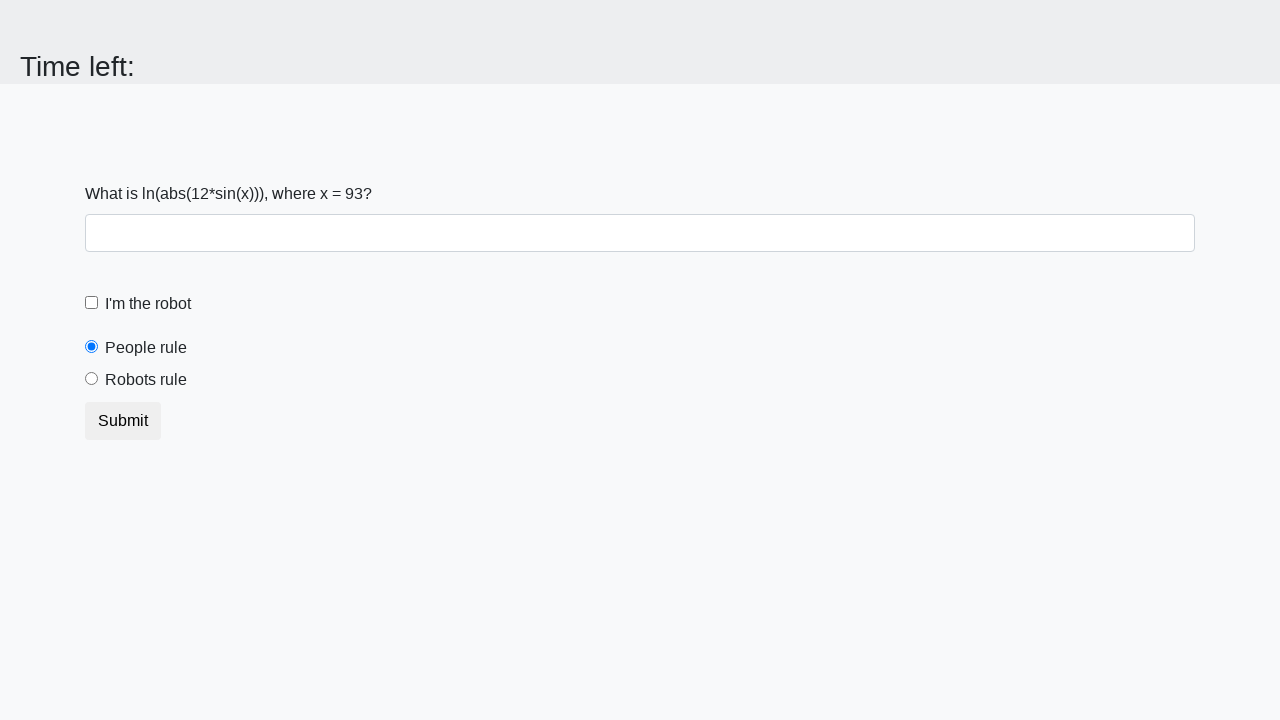

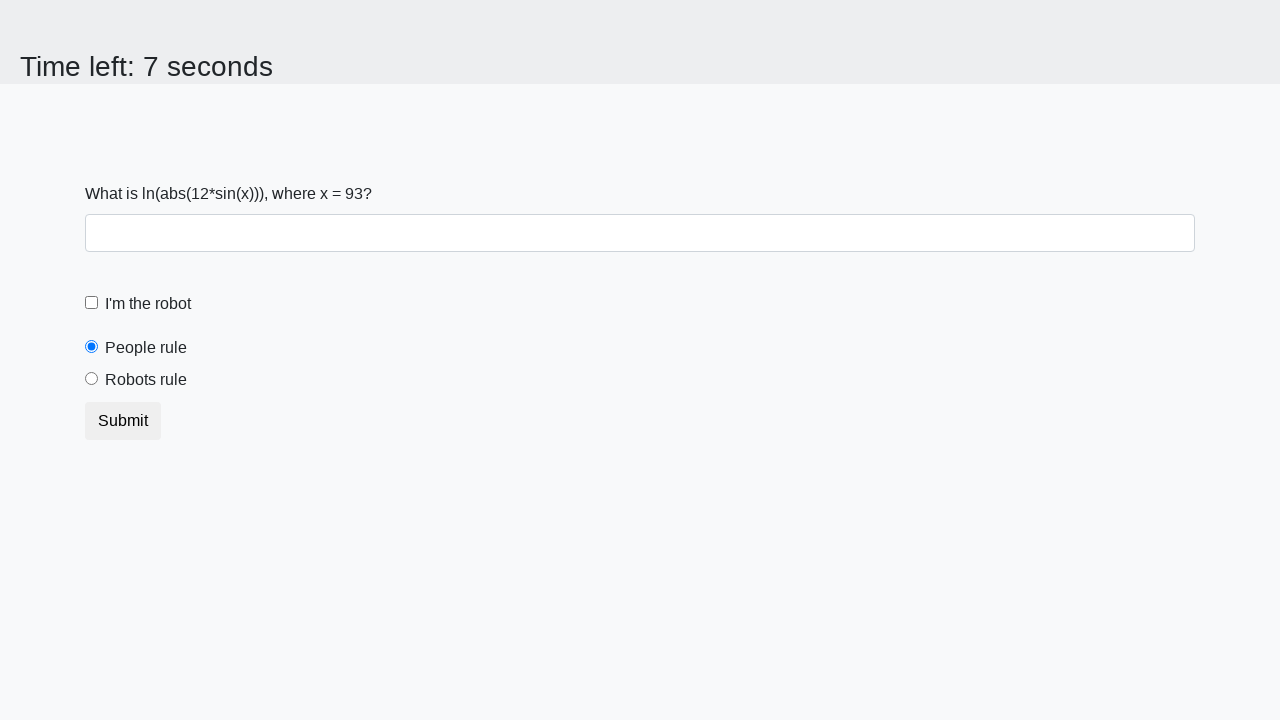